Tests calculator addition by clicking 1 + 1 = and verifying the result is 2

Starting URL: https://seleniumbase.io/apps/calculator

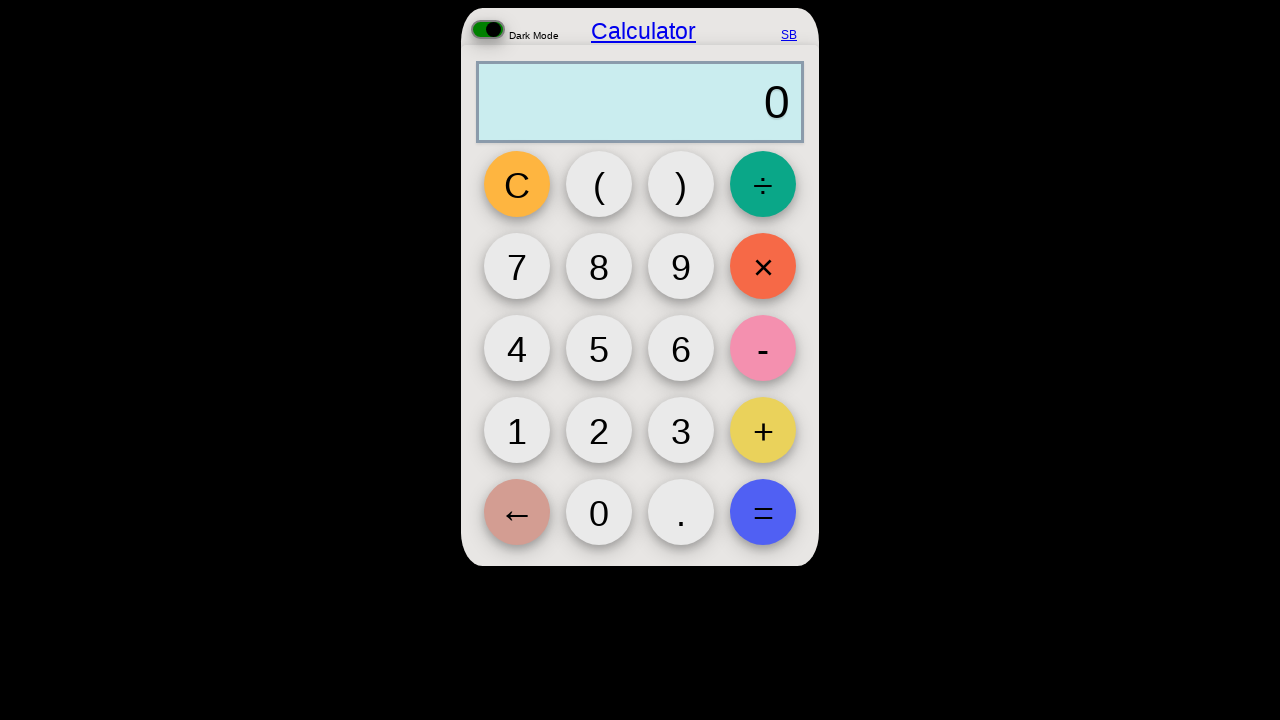

Clicked button '1' at (517, 430) on button:has-text('1')
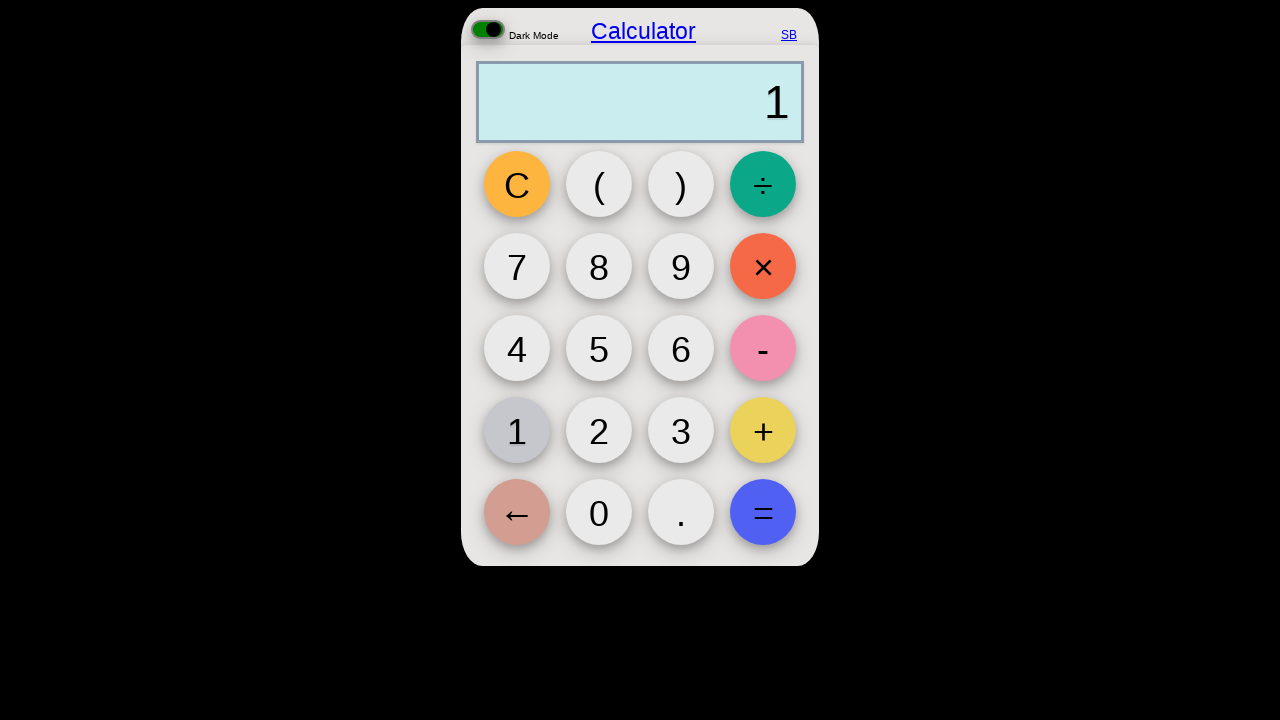

Clicked button '+' at (763, 430) on button:has-text('+')
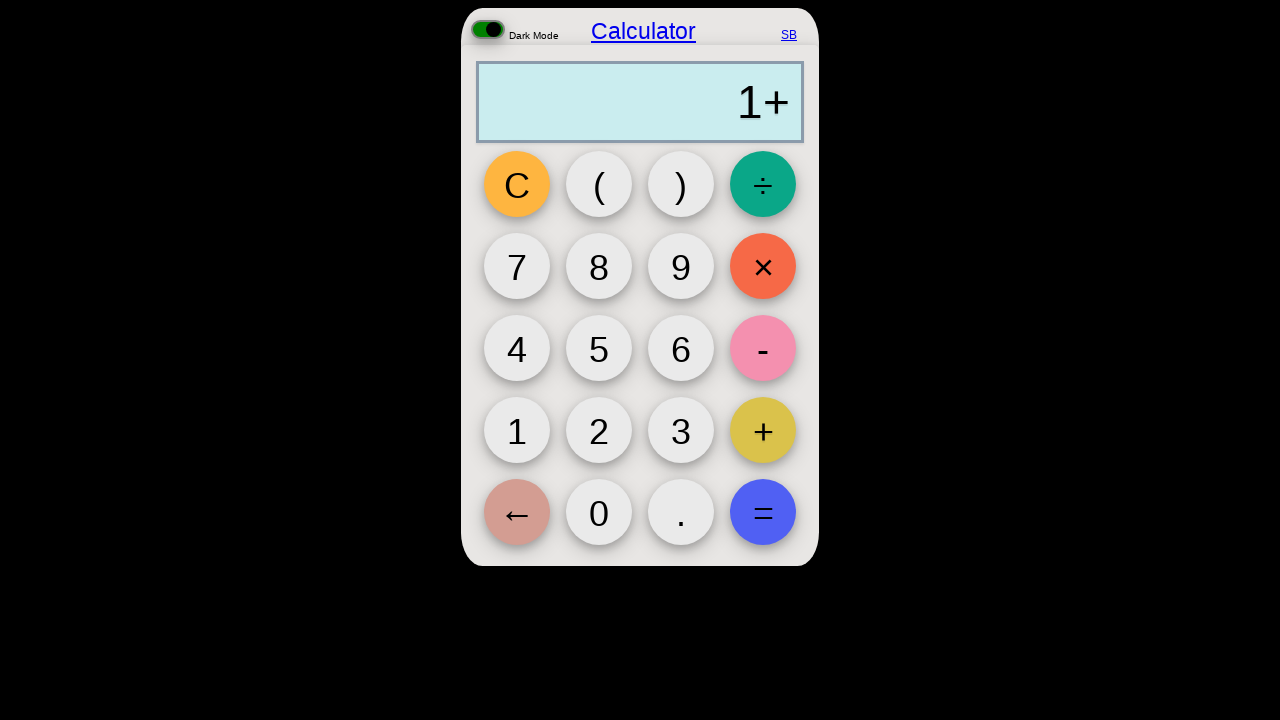

Clicked button '1' at (517, 430) on button:has-text('1')
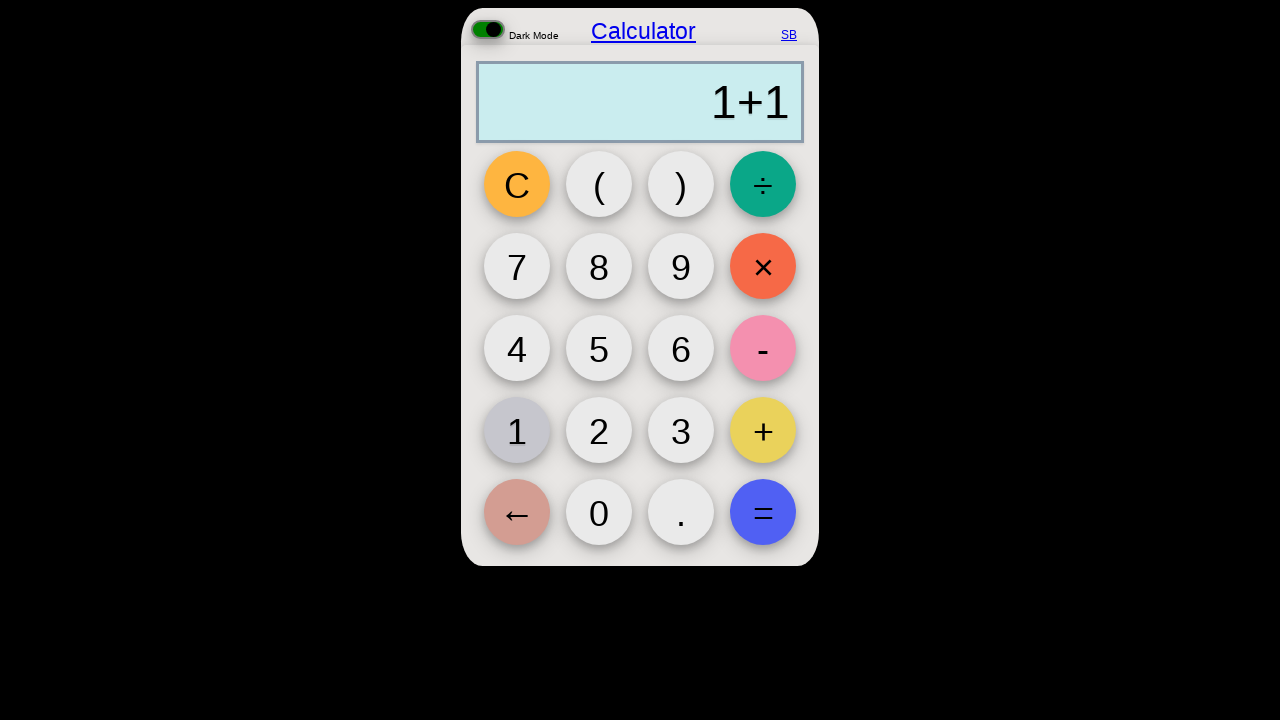

Clicked button '=' at (763, 512) on button:has-text('=')
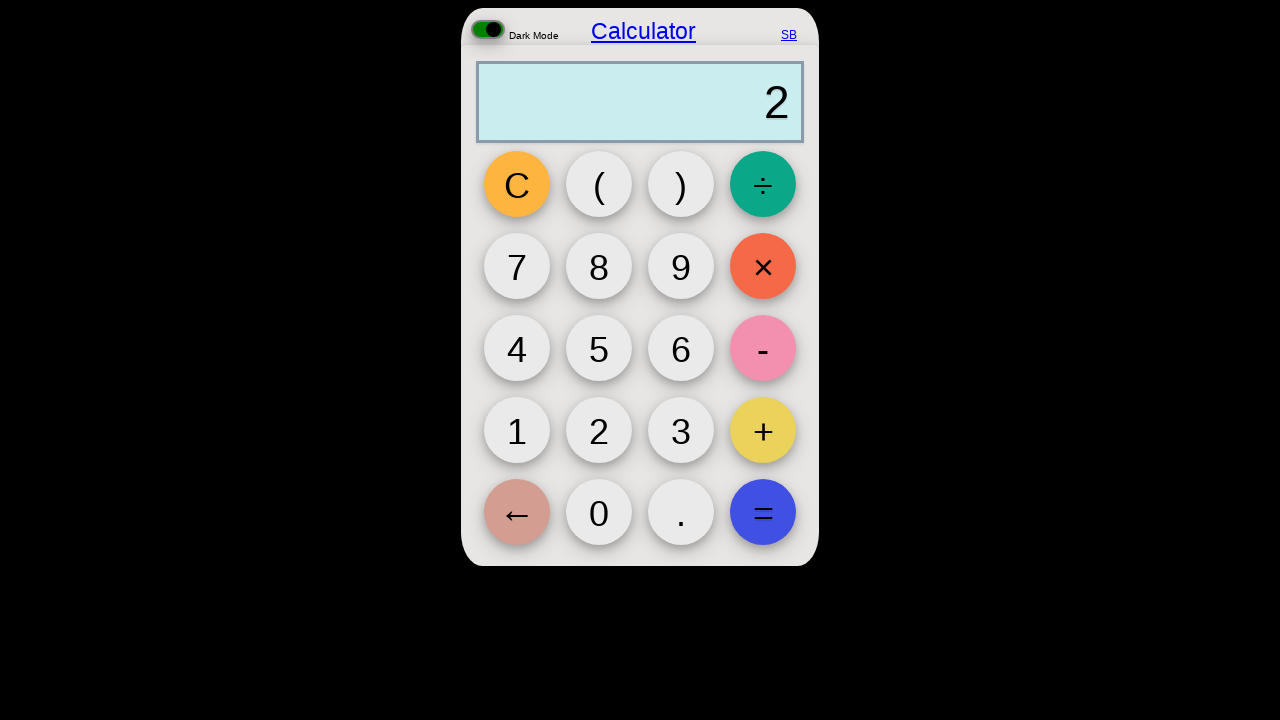

Verified result '2' is displayed
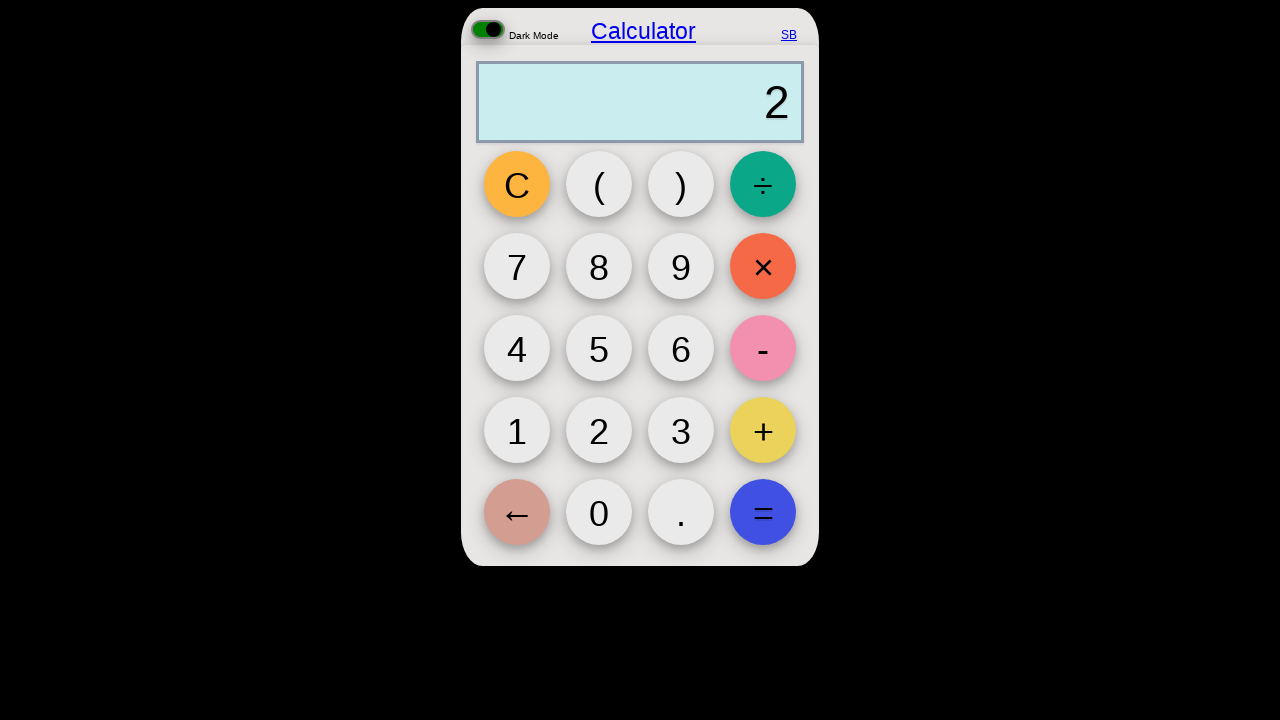

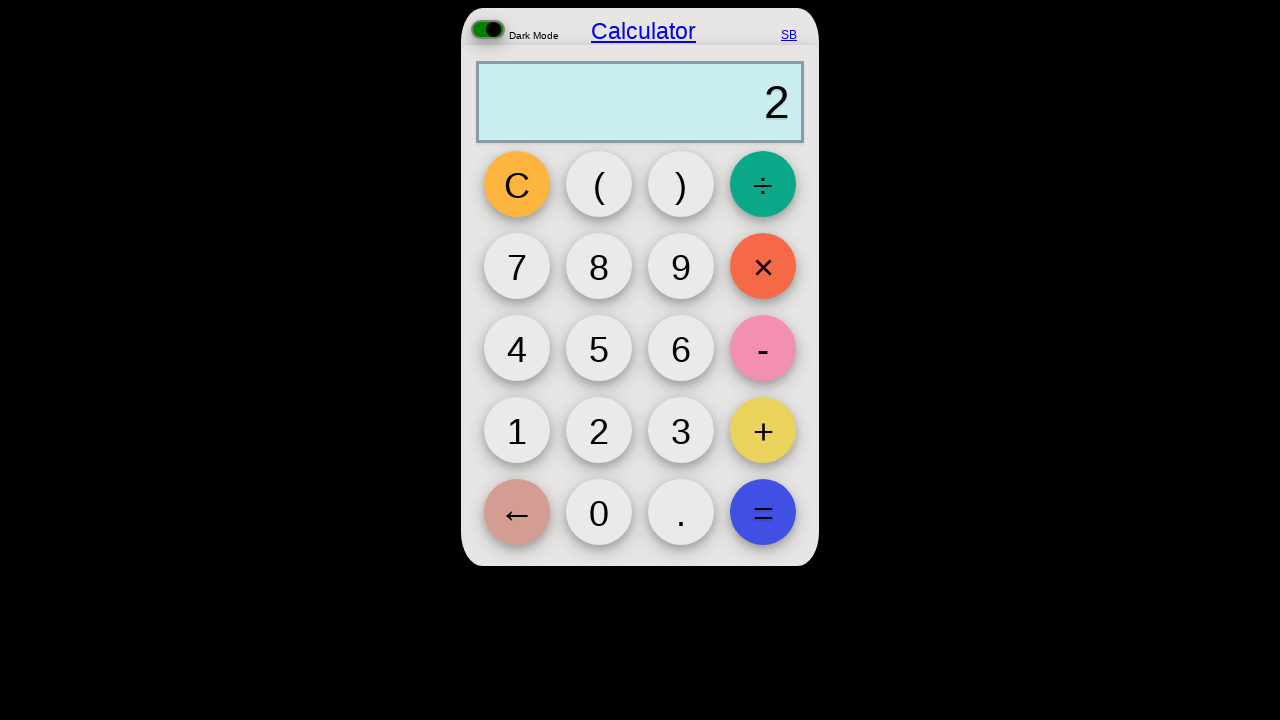